Tests an e-commerce shopping flow by adding multiple grocery items to cart, proceeding to checkout, and applying a promo code

Starting URL: https://rahulshettyacademy.com/seleniumPractise/

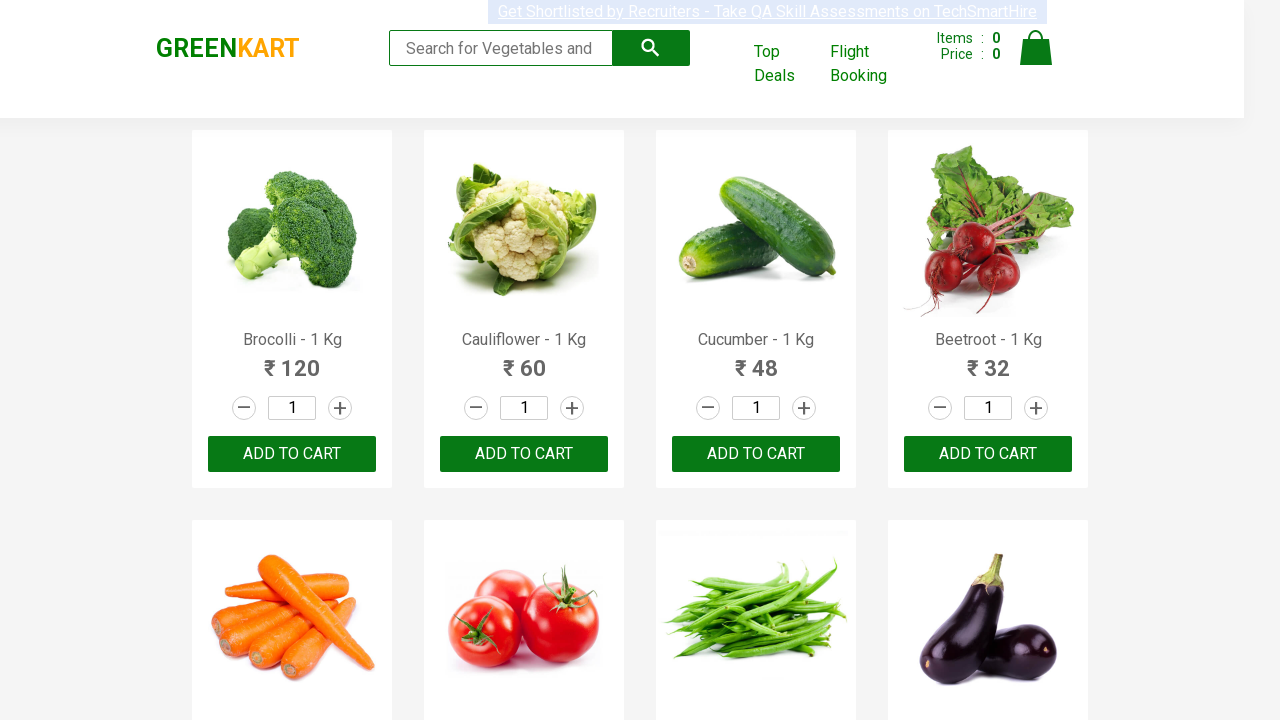

Waited for product list to load
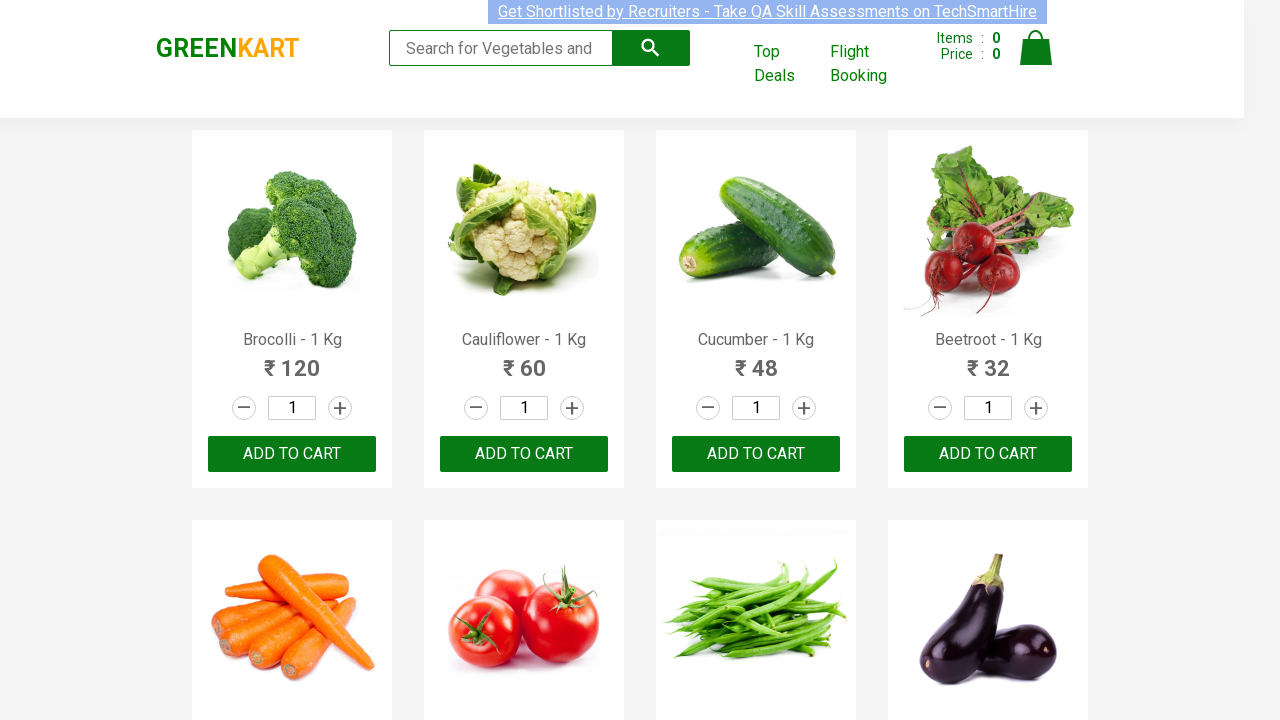

Retrieved all product elements from the page
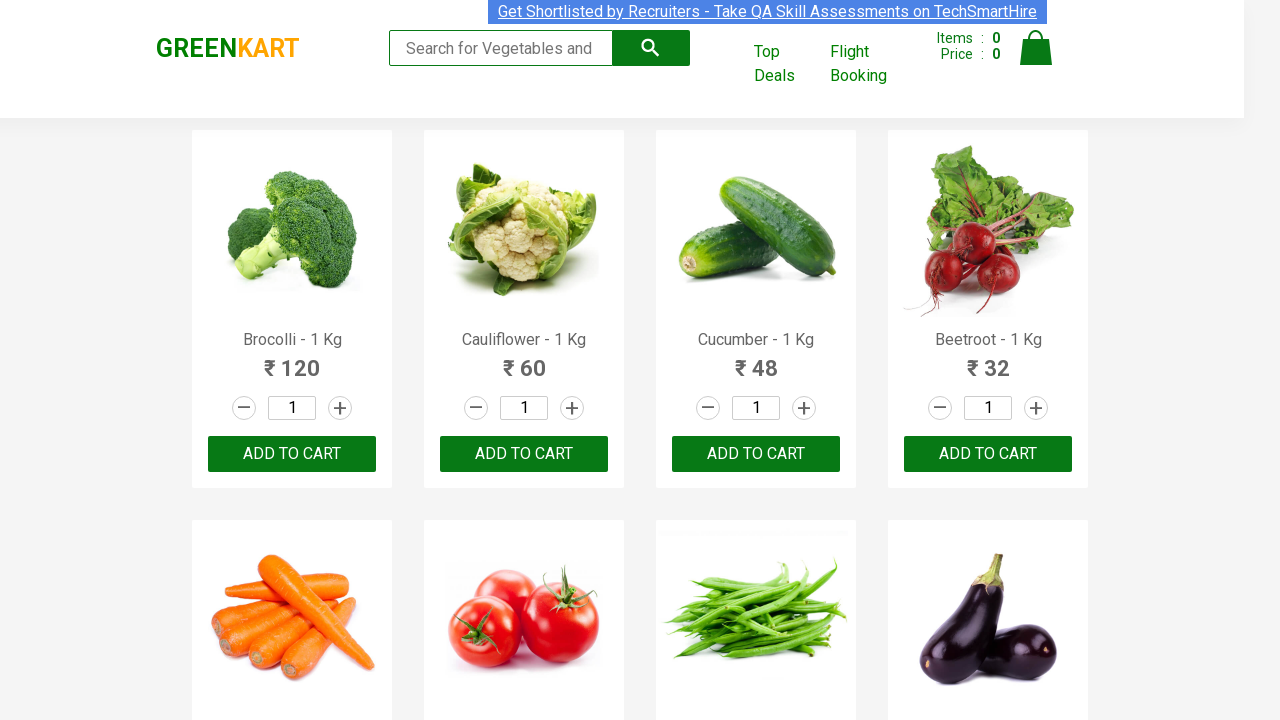

Added 'Brocolli' to cart at (292, 454) on div.product-action button >> nth=0
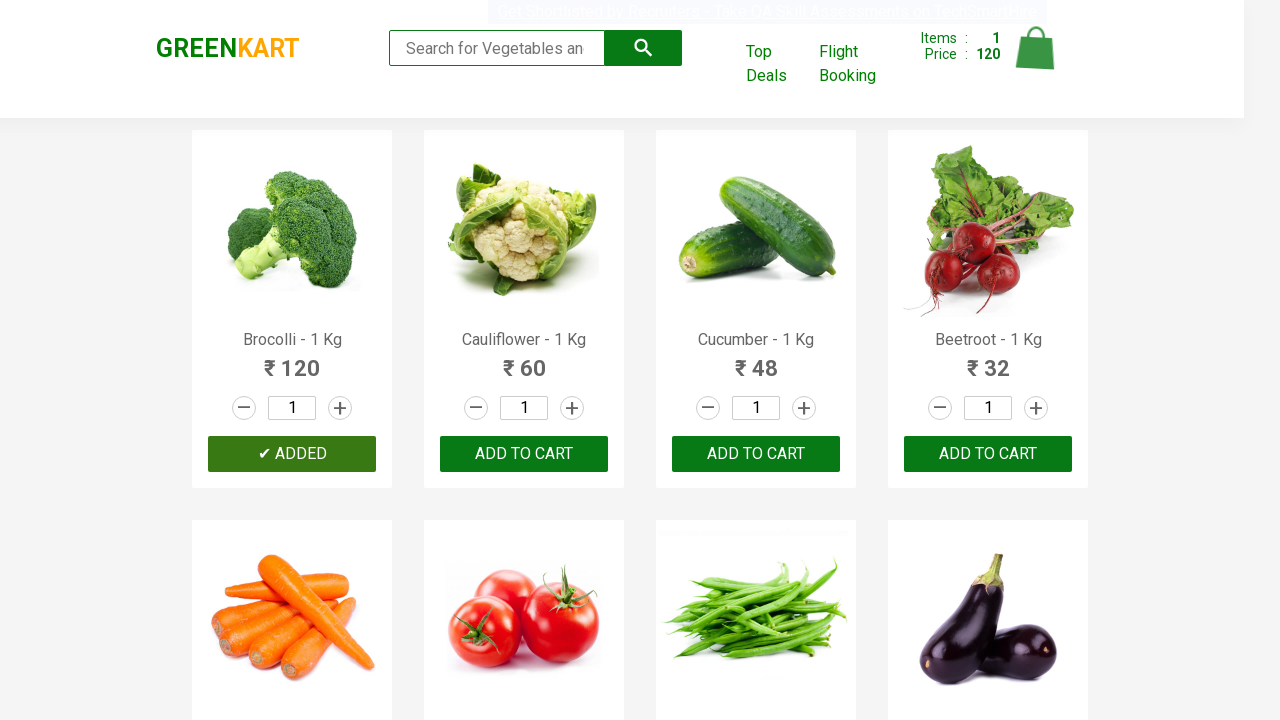

Added 'Tomato' to cart at (524, 360) on div.product-action button >> nth=5
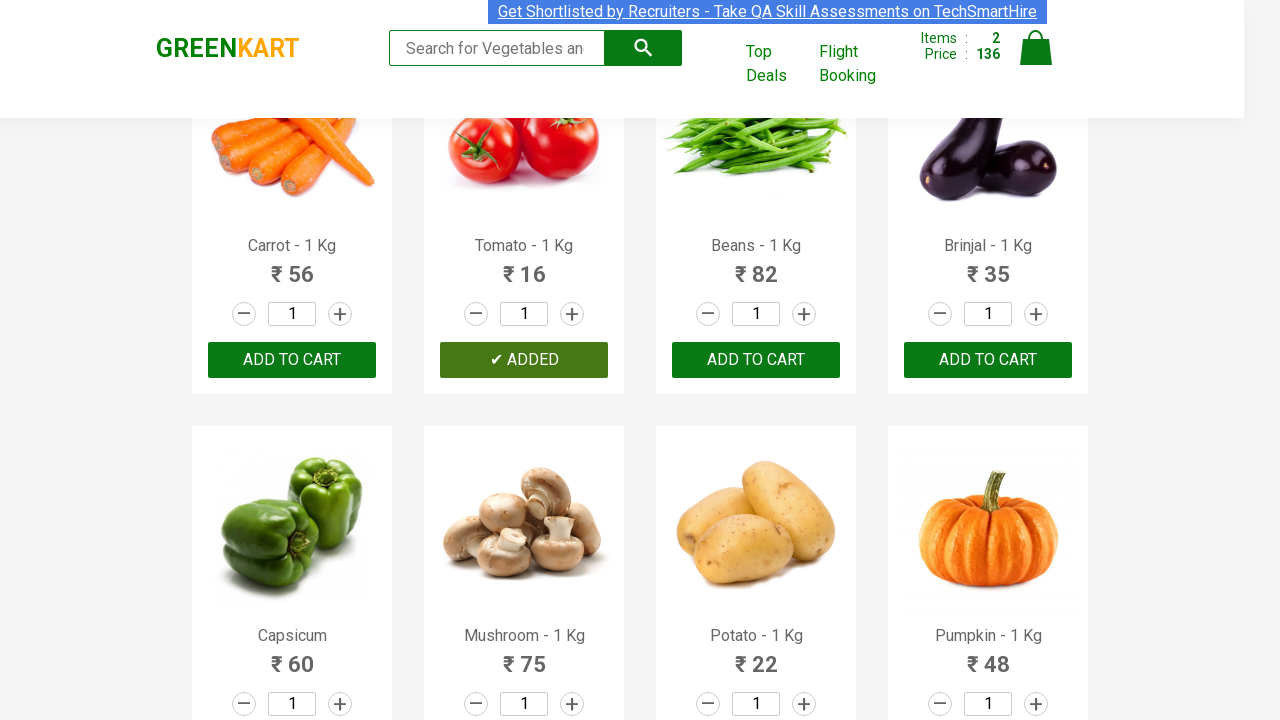

Added 'Pumpkin' to cart at (988, 360) on div.product-action button >> nth=11
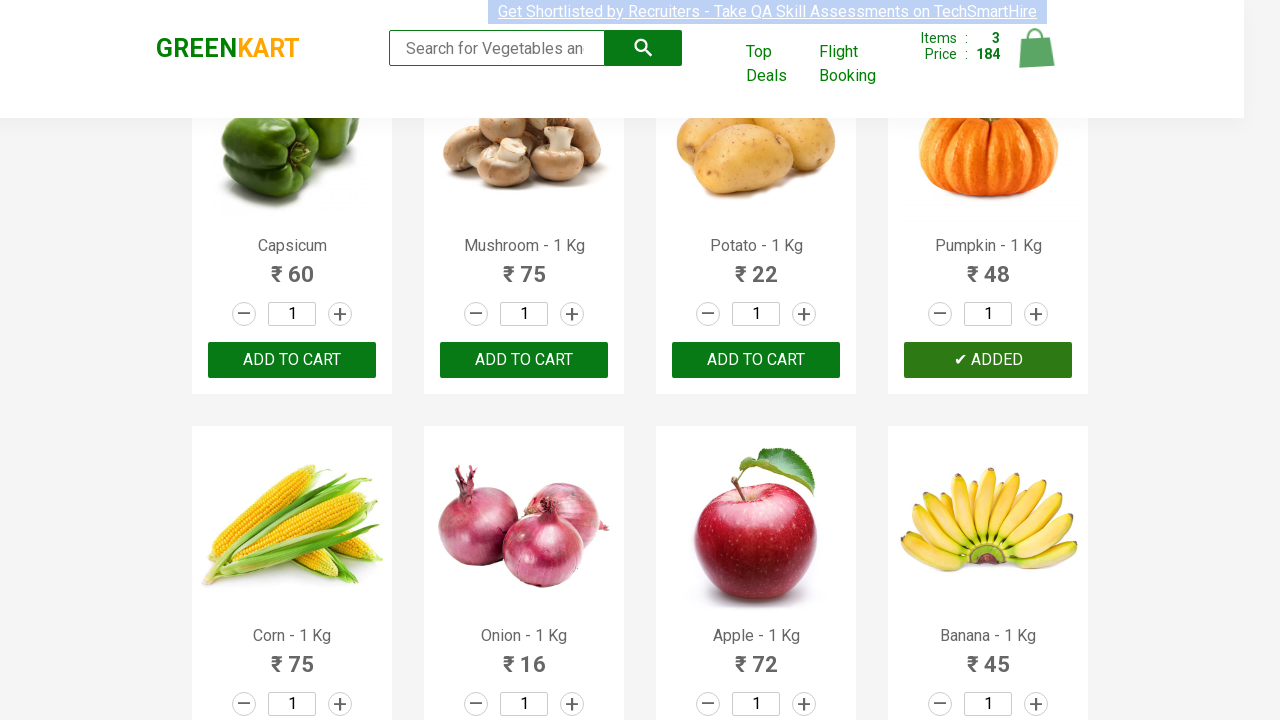

Added 'Mango' to cart at (524, 360) on div.product-action button >> nth=17
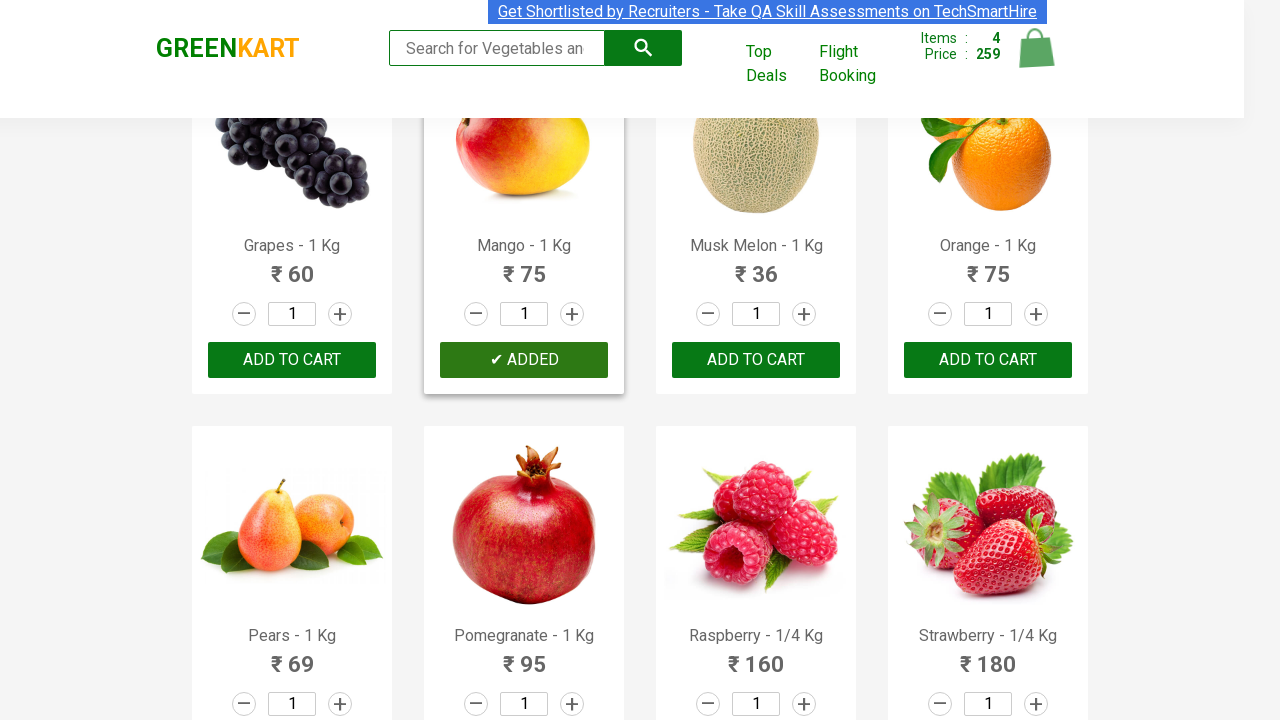

Added 'Pomegranate' to cart at (524, 360) on div.product-action button >> nth=21
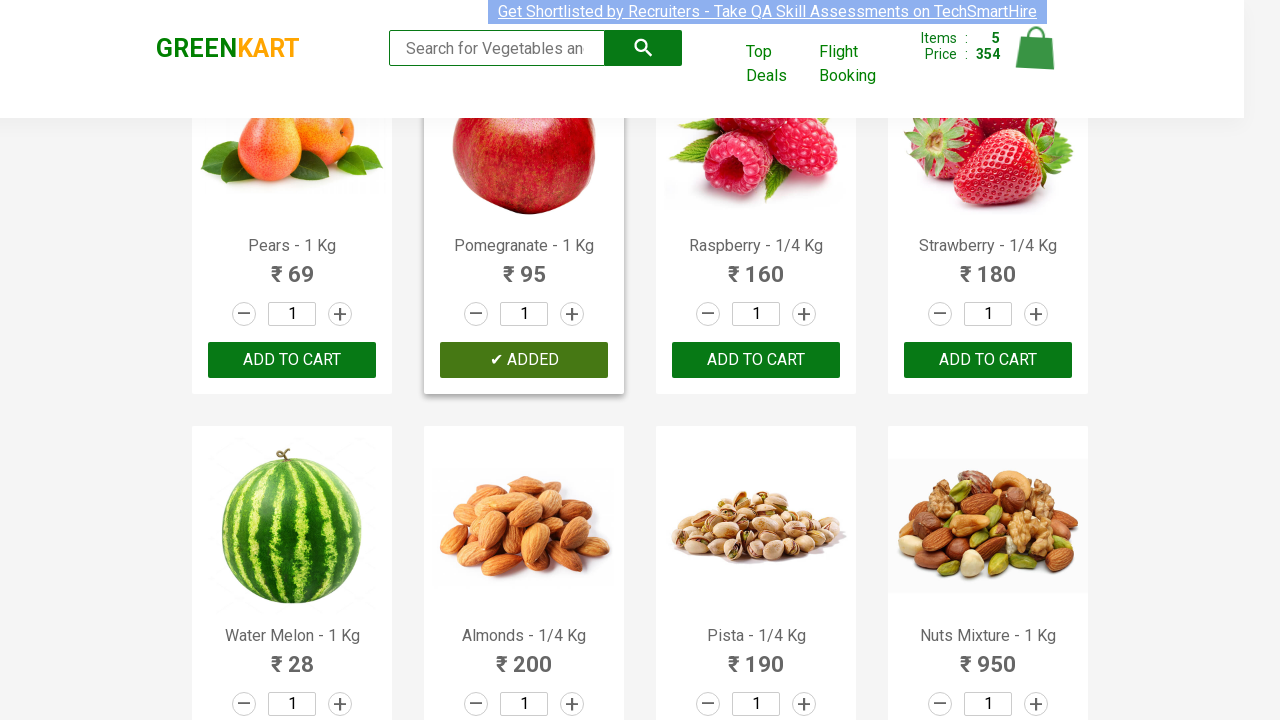

Added 'Almonds' to cart at (524, 360) on div.product-action button >> nth=25
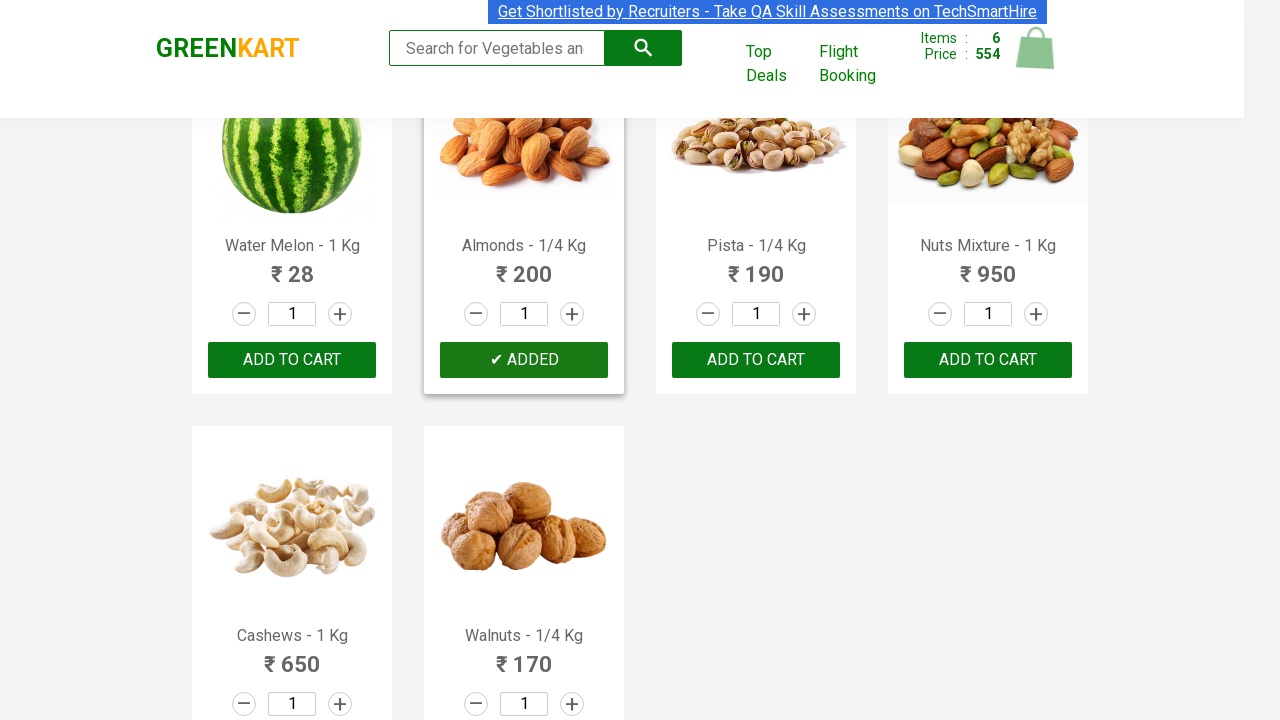

Added 'Cashews' to cart at (292, 569) on div.product-action button >> nth=28
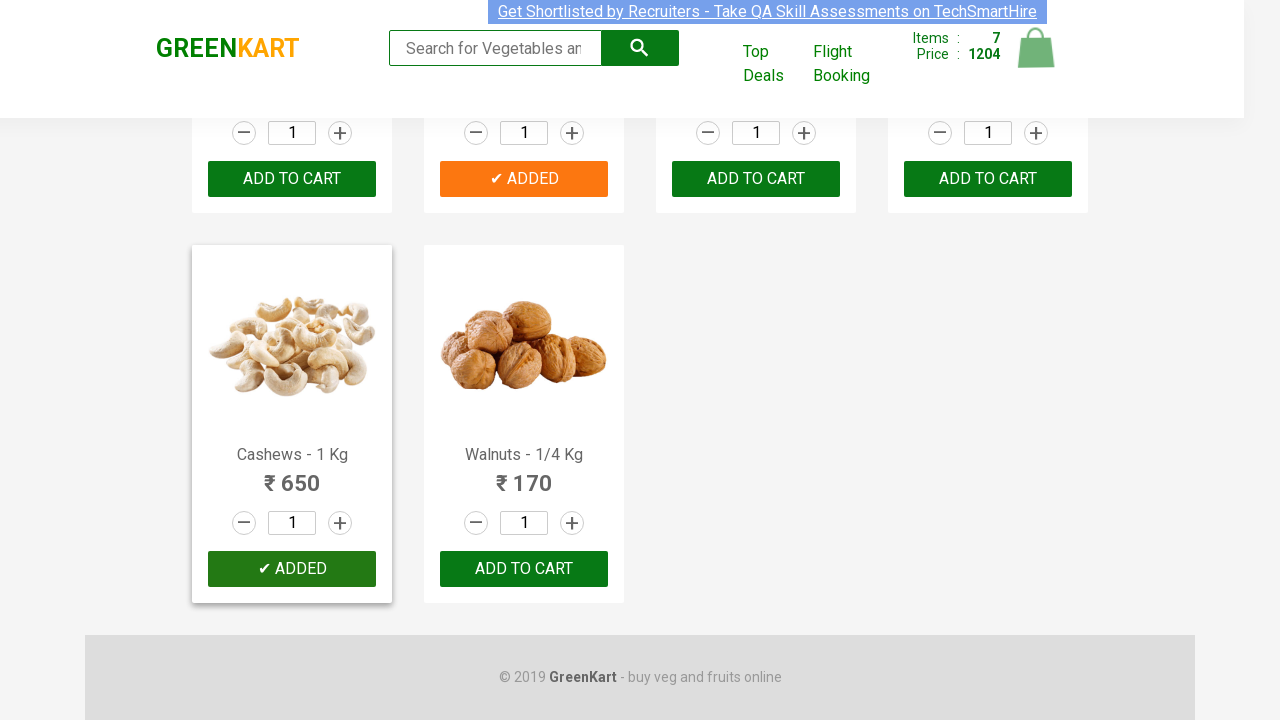

Clicked cart icon to view cart at (1036, 48) on img[alt='Cart']
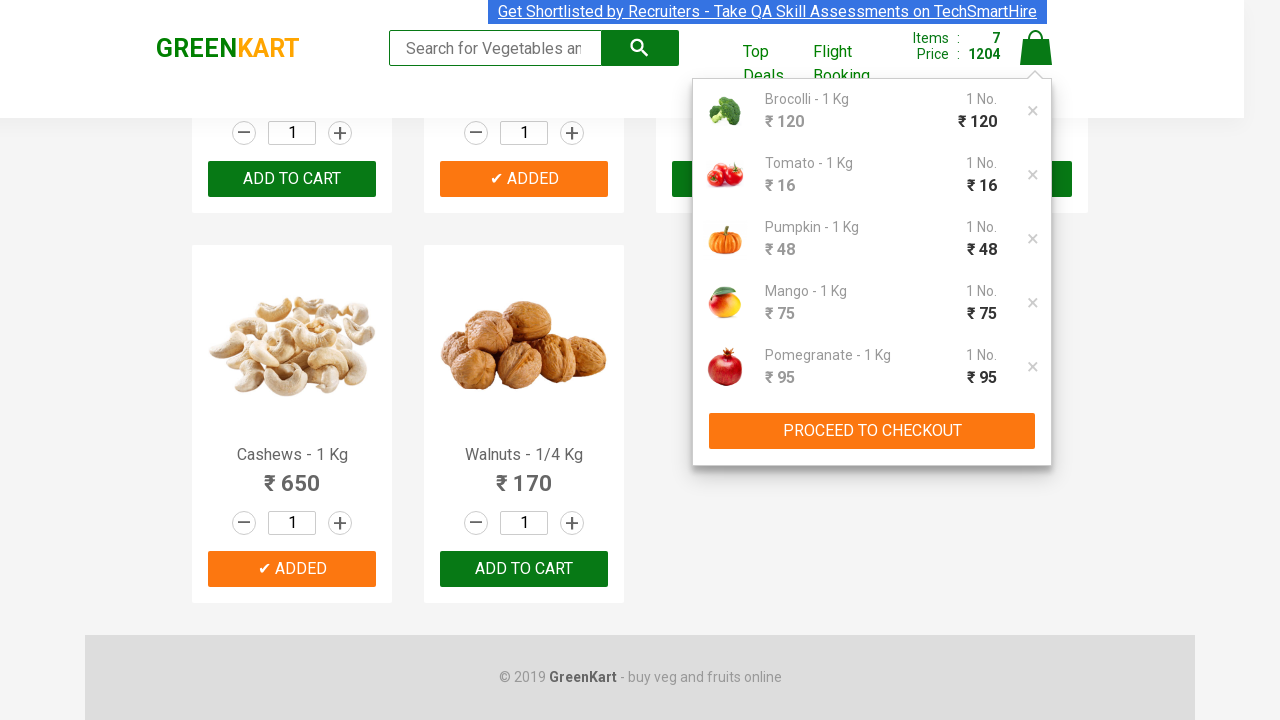

Clicked 'PROCEED TO CHECKOUT' button at (872, 431) on button:text('PROCEED TO CHECKOUT')
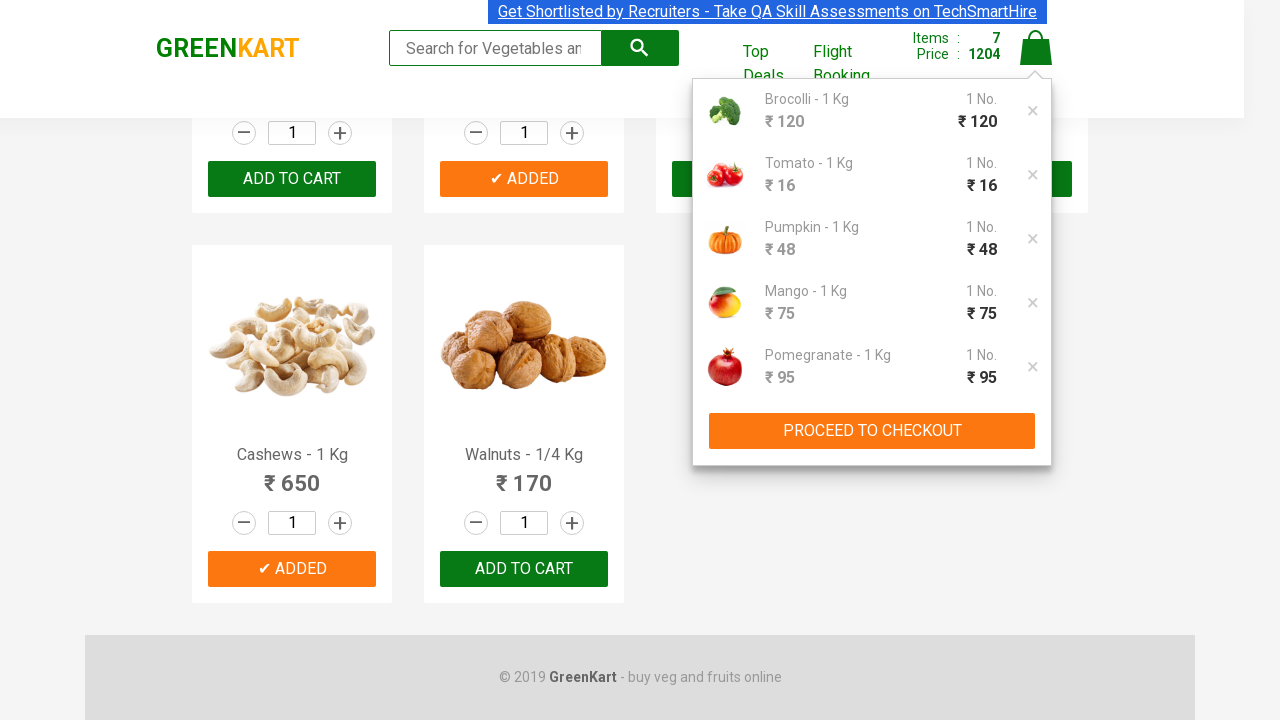

Checkout page loaded successfully
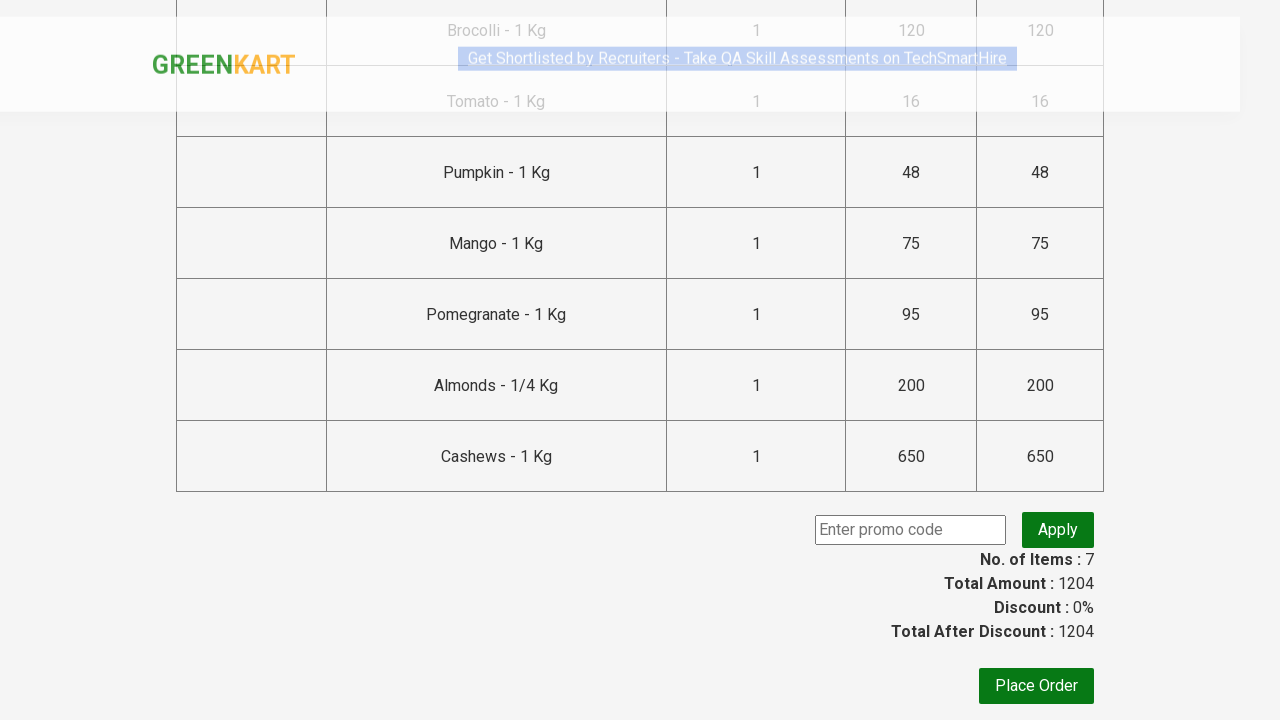

Entered promo code 'rahulshettyacademy' on .promoCode
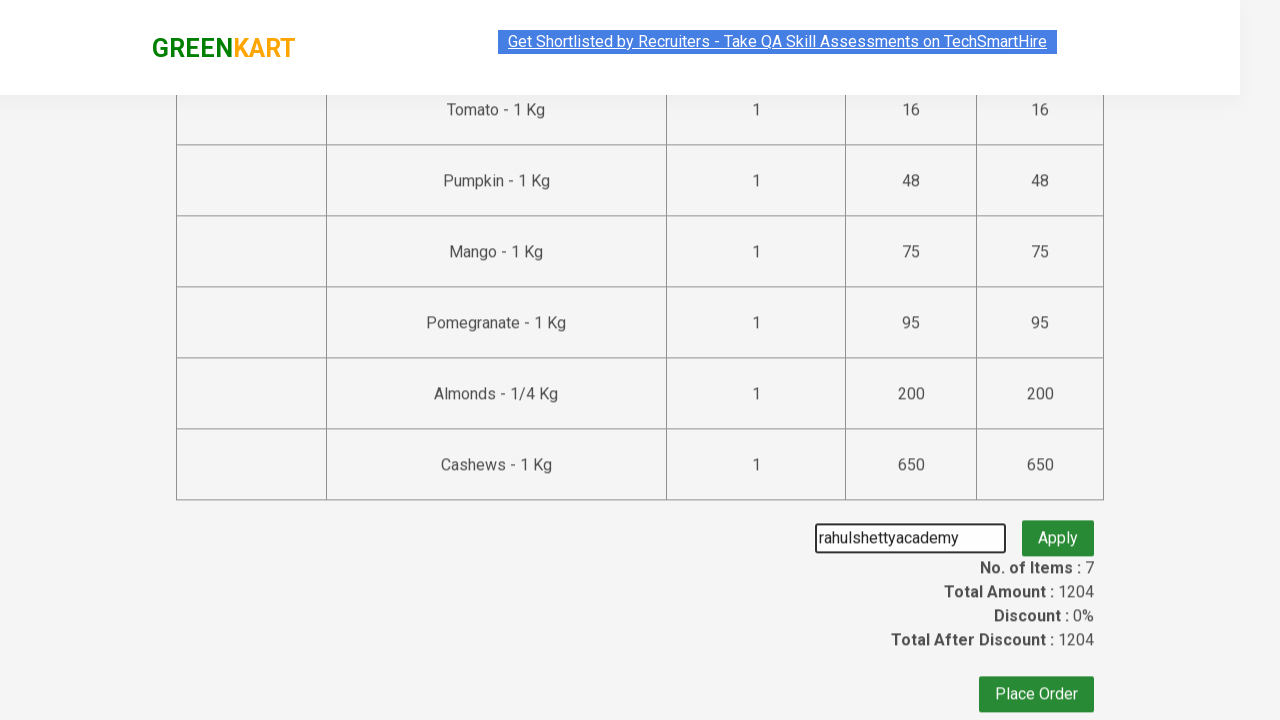

Clicked 'Apply' button to apply promo code at (1058, 530) on button:text('Apply')
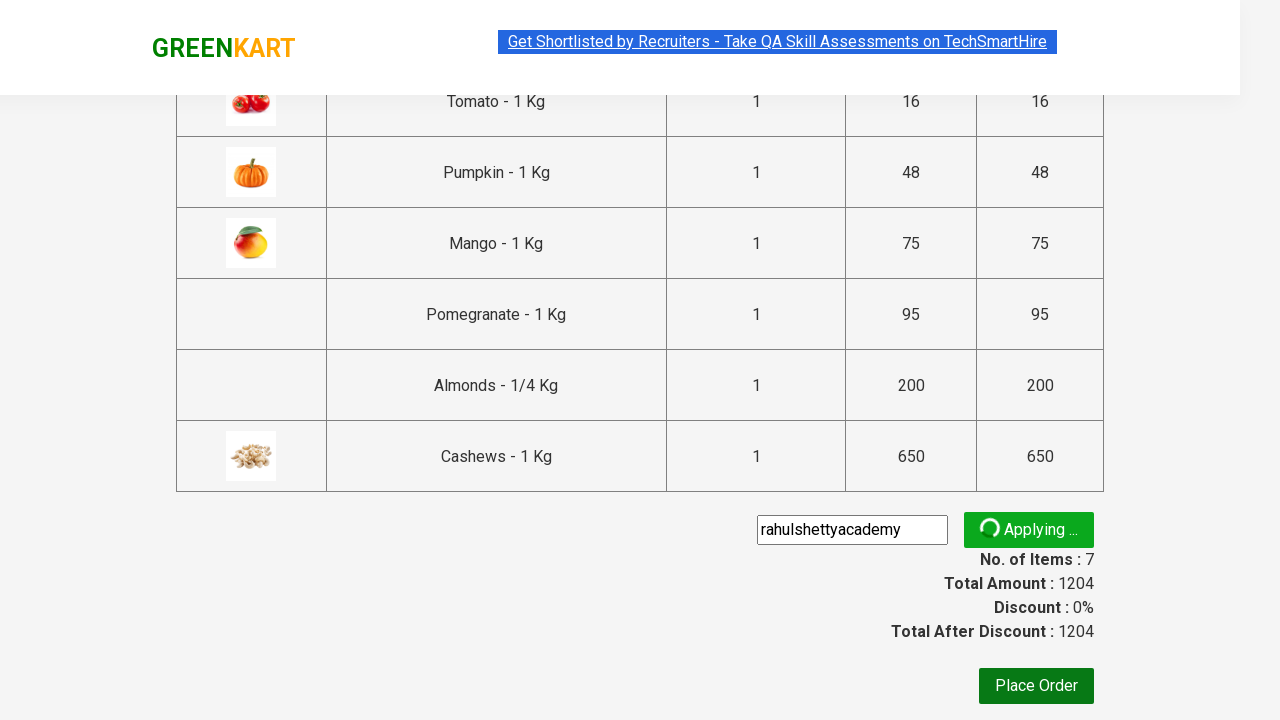

Promo code applied successfully
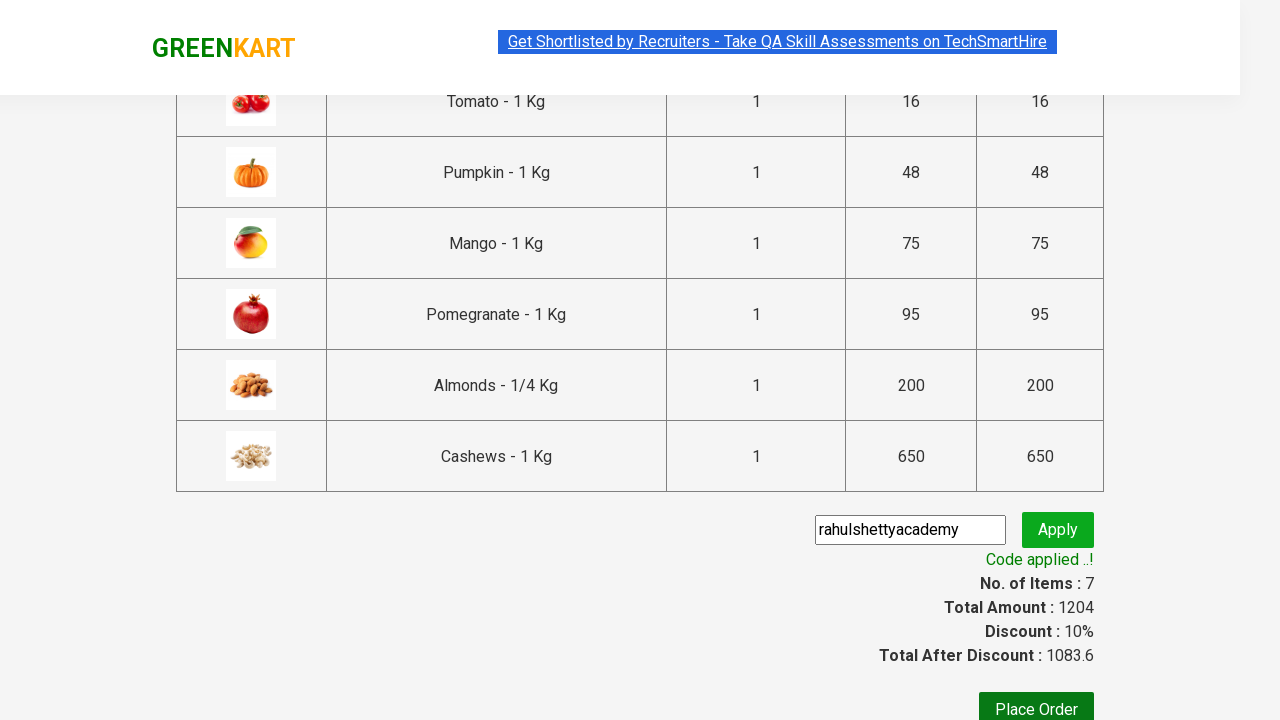

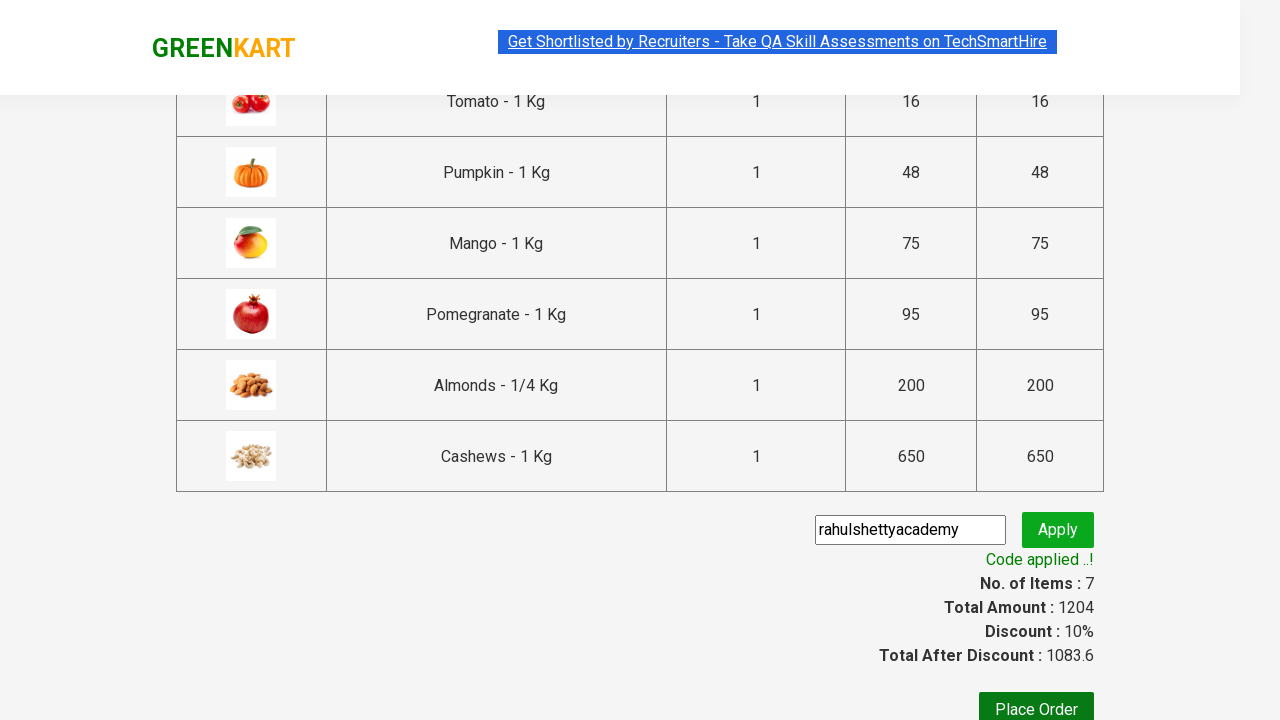